Tests browser navigation functionality by navigating through multiple pages using forward, back, and refresh operations

Starting URL: https://bonigarcia.dev/selenium-webdriver-java/navigation1.html

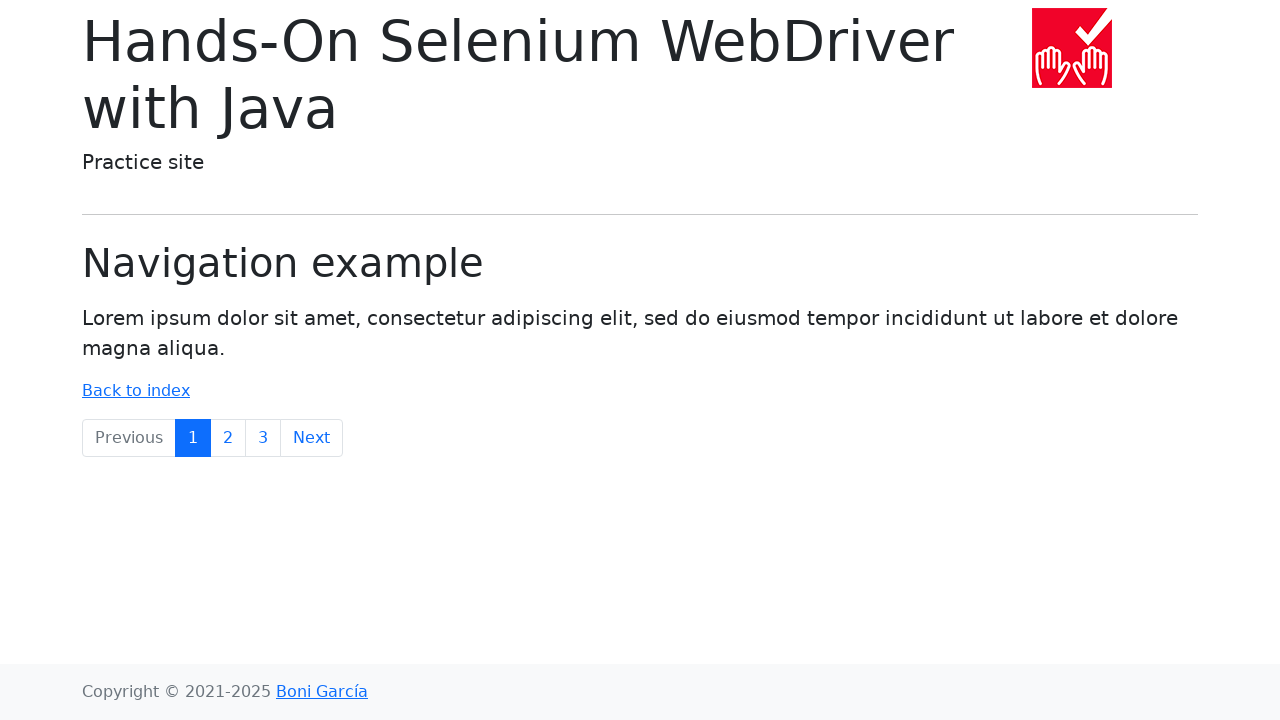

Navigated to navigation2.html page
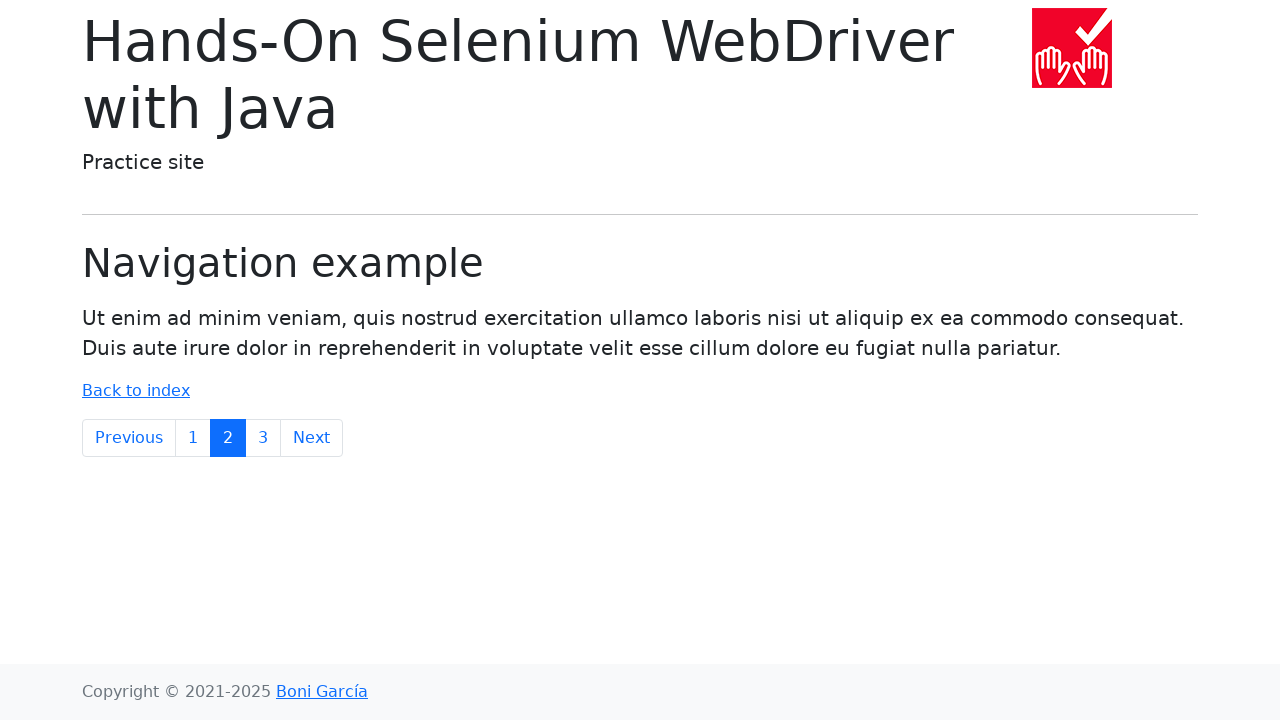

Navigated to navigation3.html page
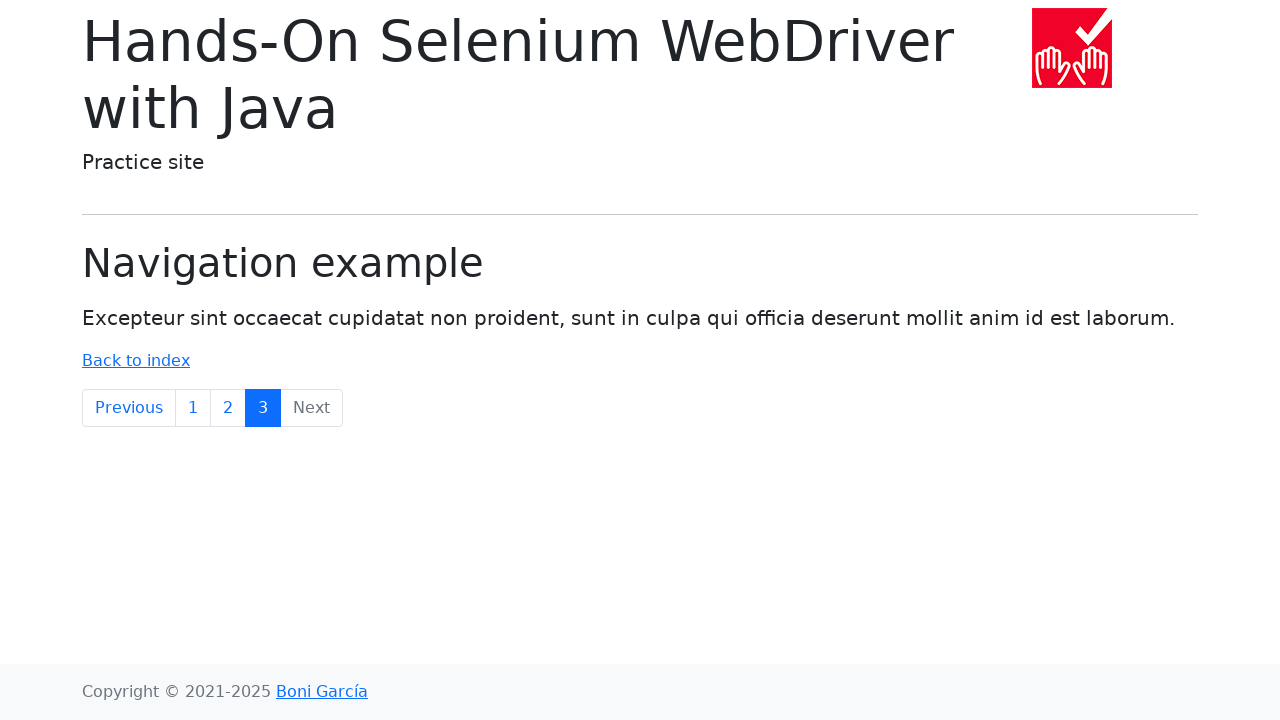

Navigated back to navigation2.html page
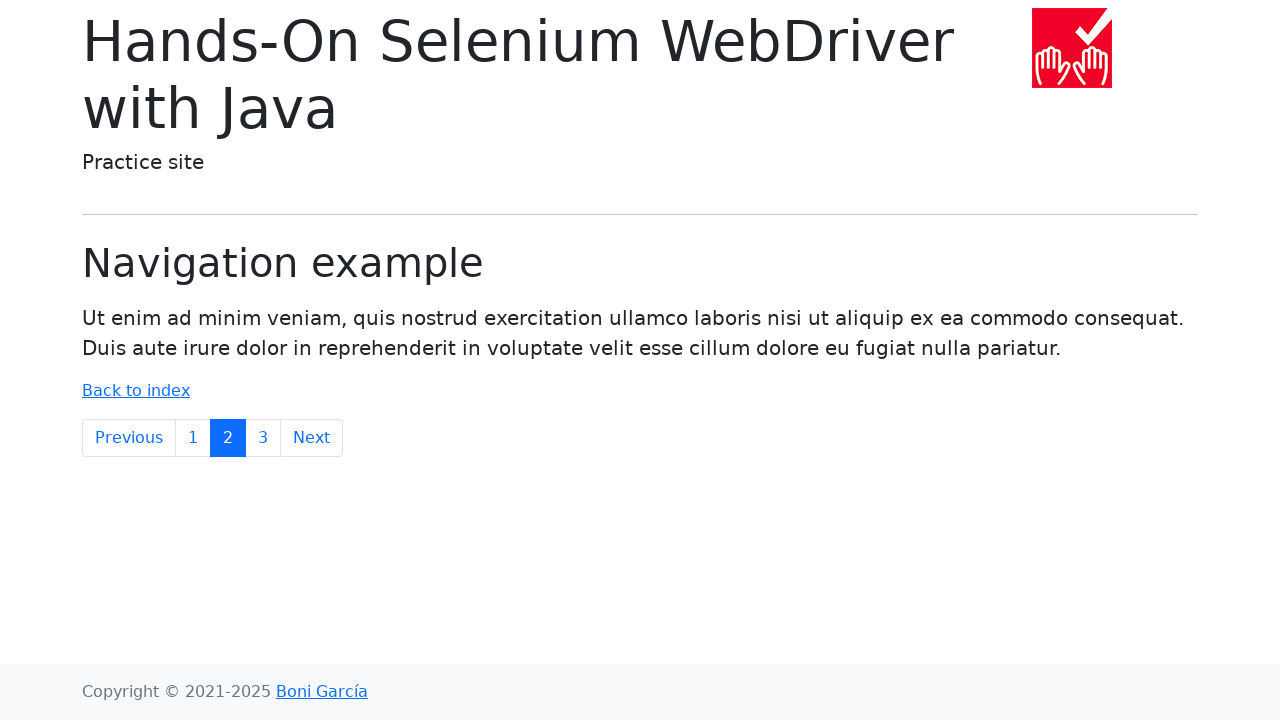

Navigated forward to navigation3.html page
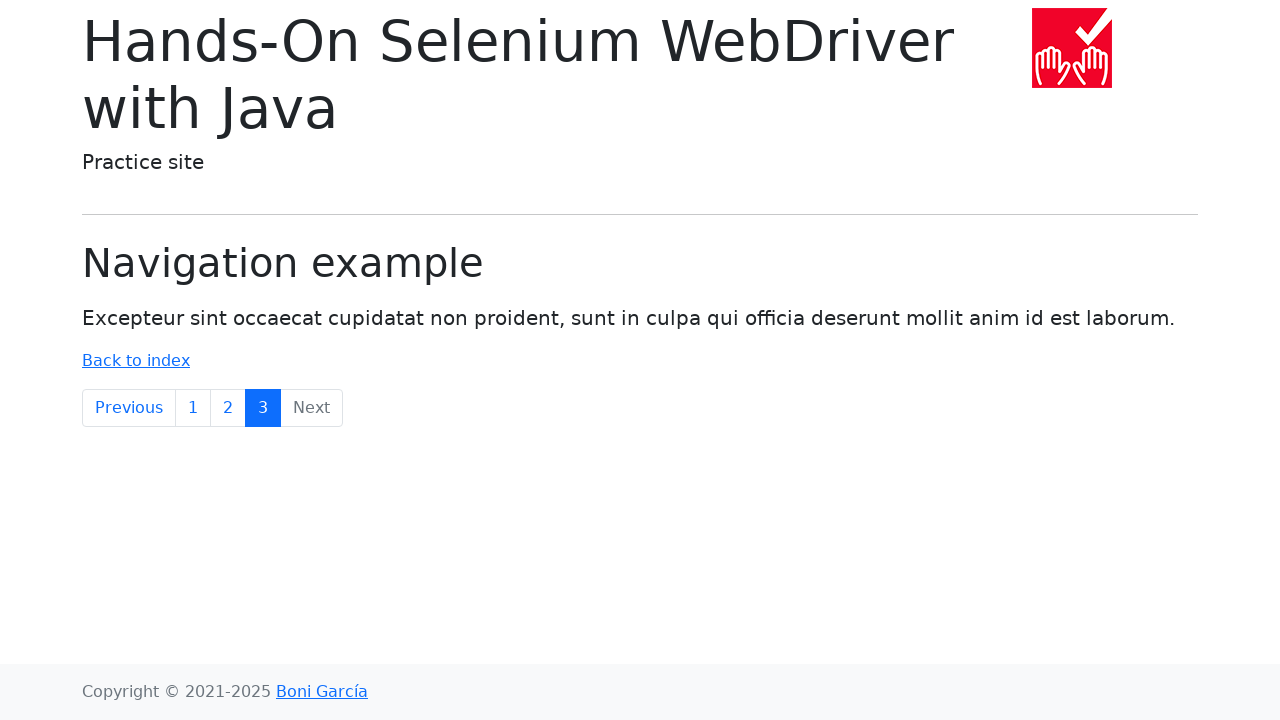

Verified current URL is navigation3.html
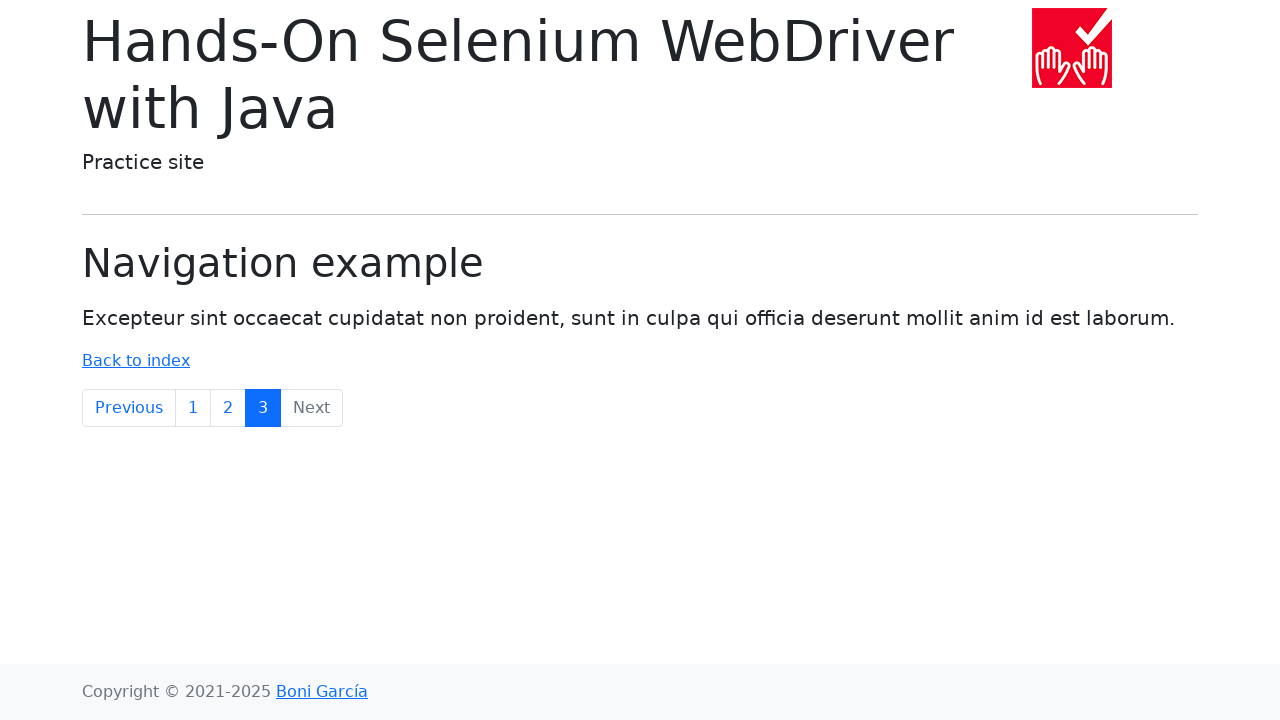

Refreshed the current page
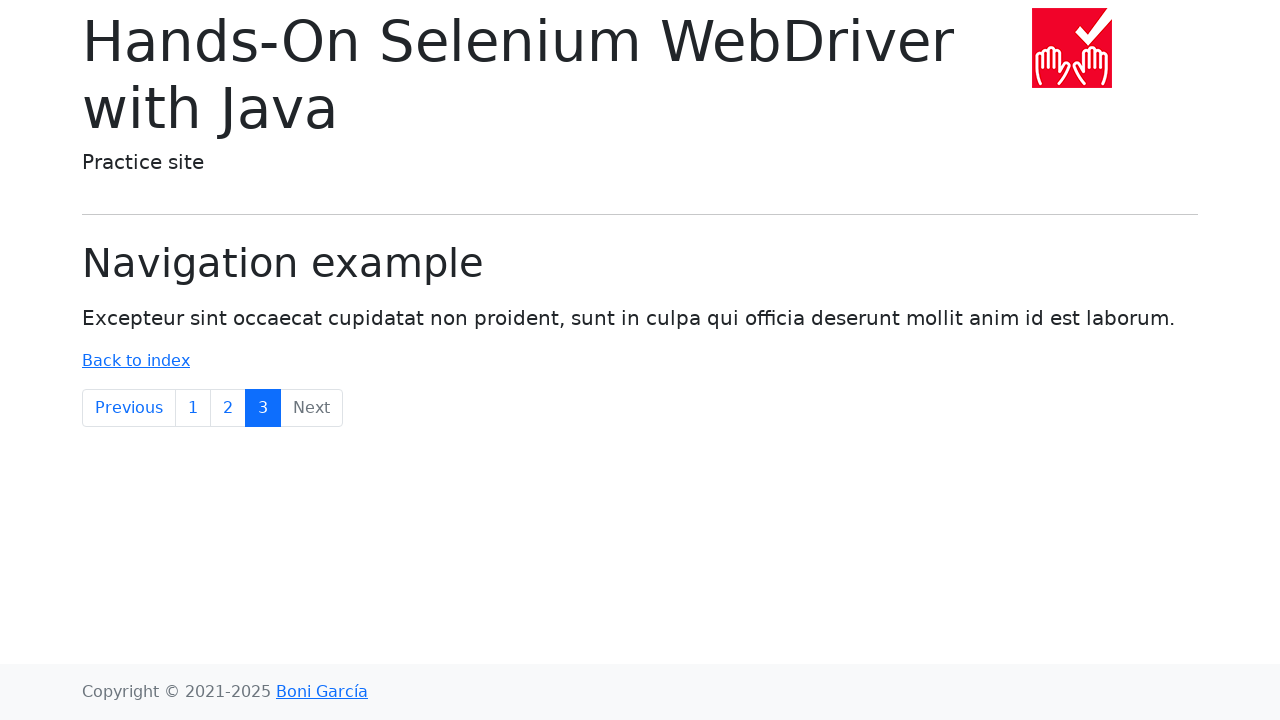

Verified current URL is still navigation3.html after refresh
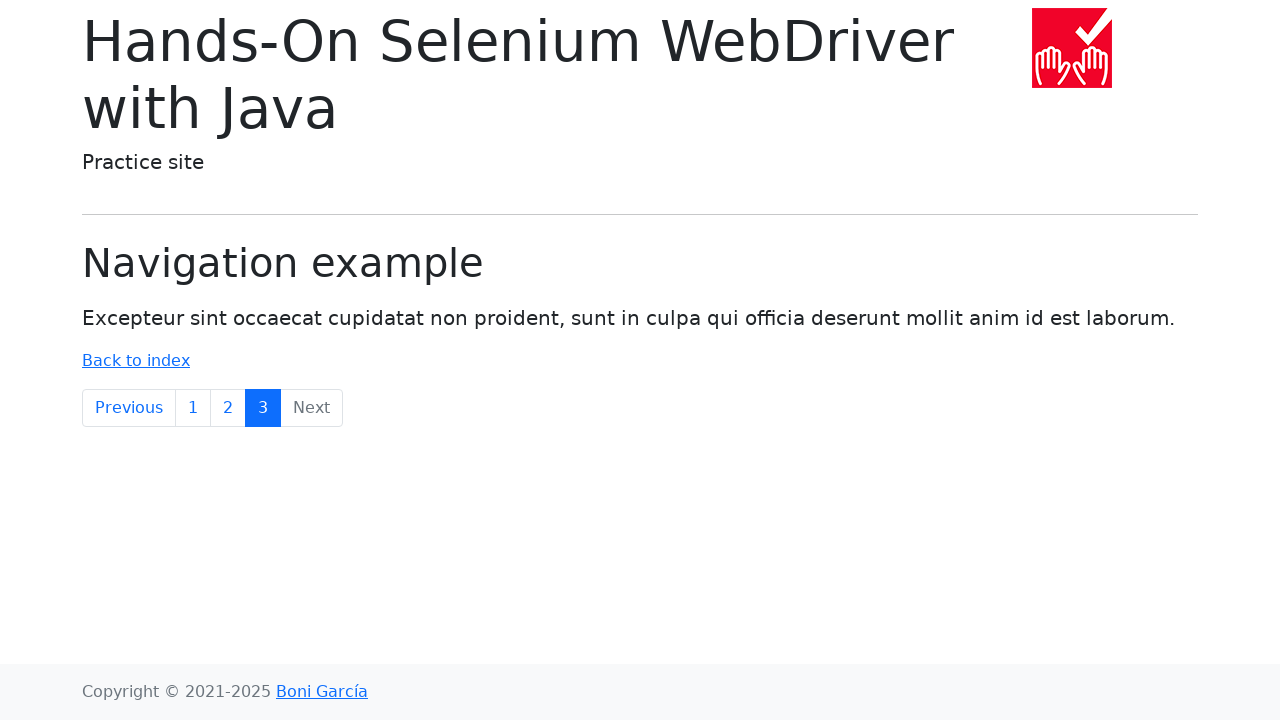

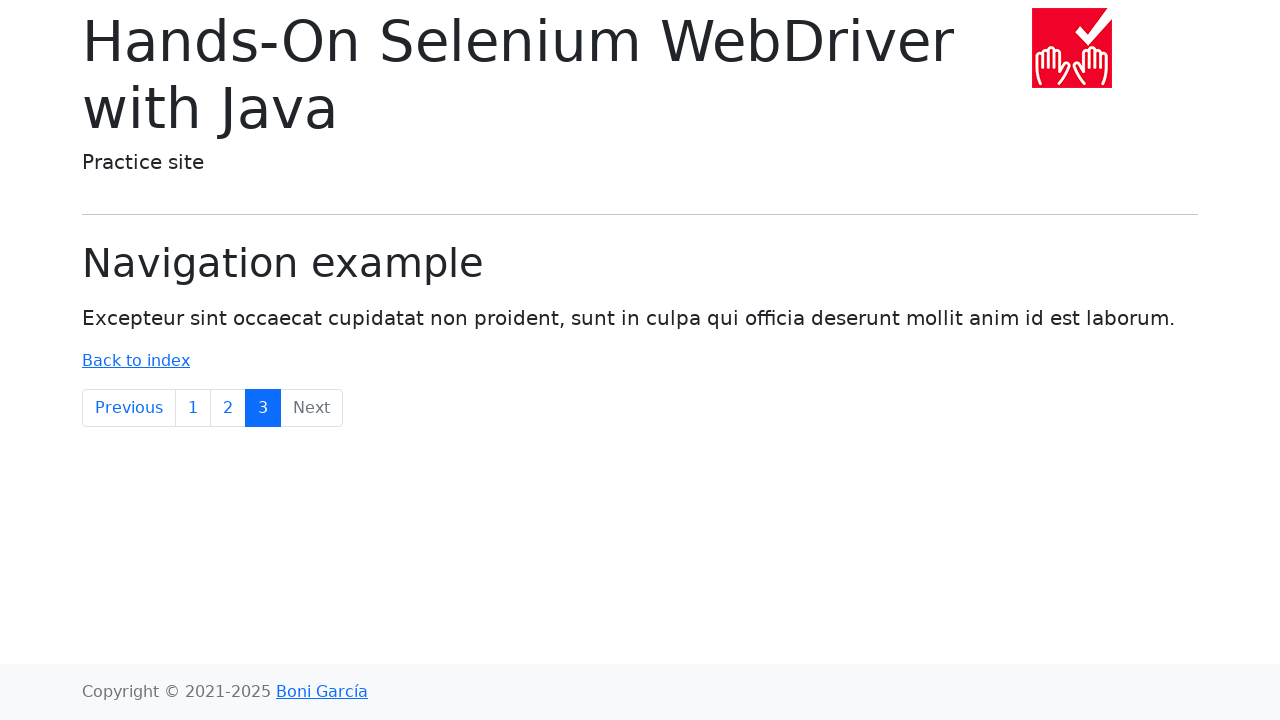